Navigates to the RedBus website homepage, a bus ticket booking platform

Starting URL: https://www.redbus.in

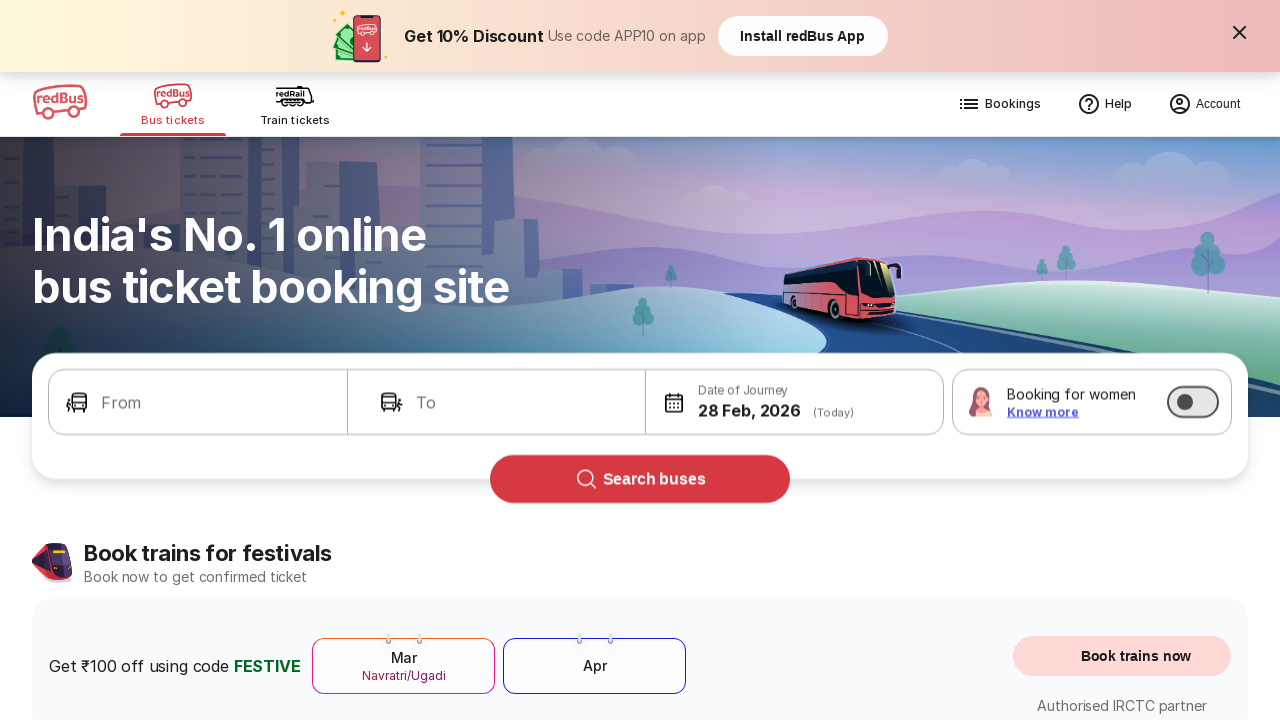

Navigated to RedBus homepage and waited for DOM to load
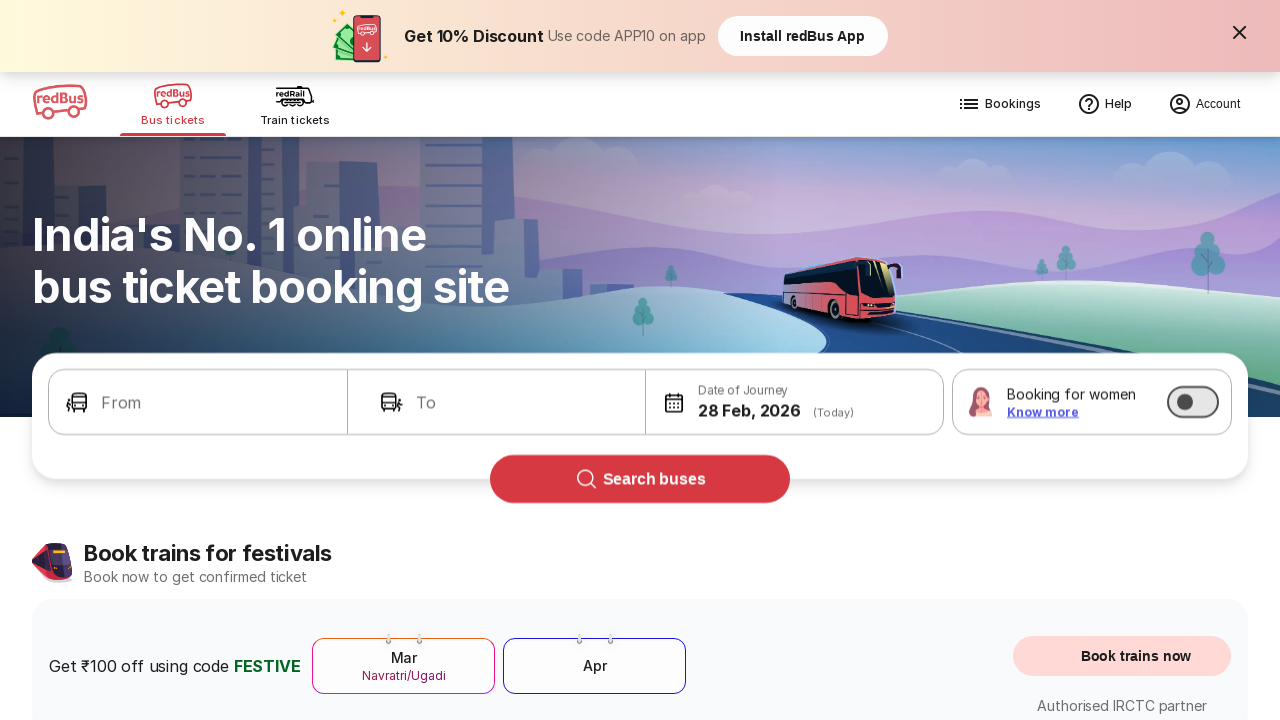

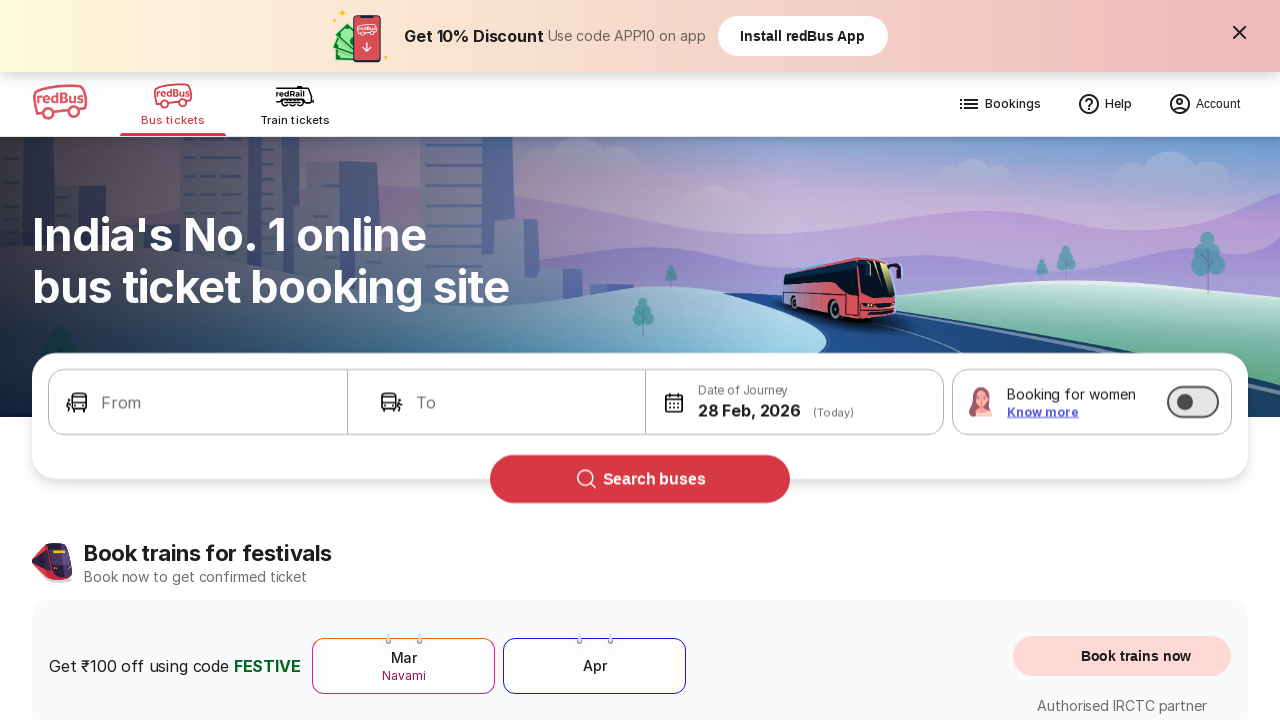